Tests clicking on the "OrangeHRM, Inc" link on the login page, which opens the company website in a new window/tab.

Starting URL: https://opensource-demo.orangehrmlive.com/web/index.php/auth/login

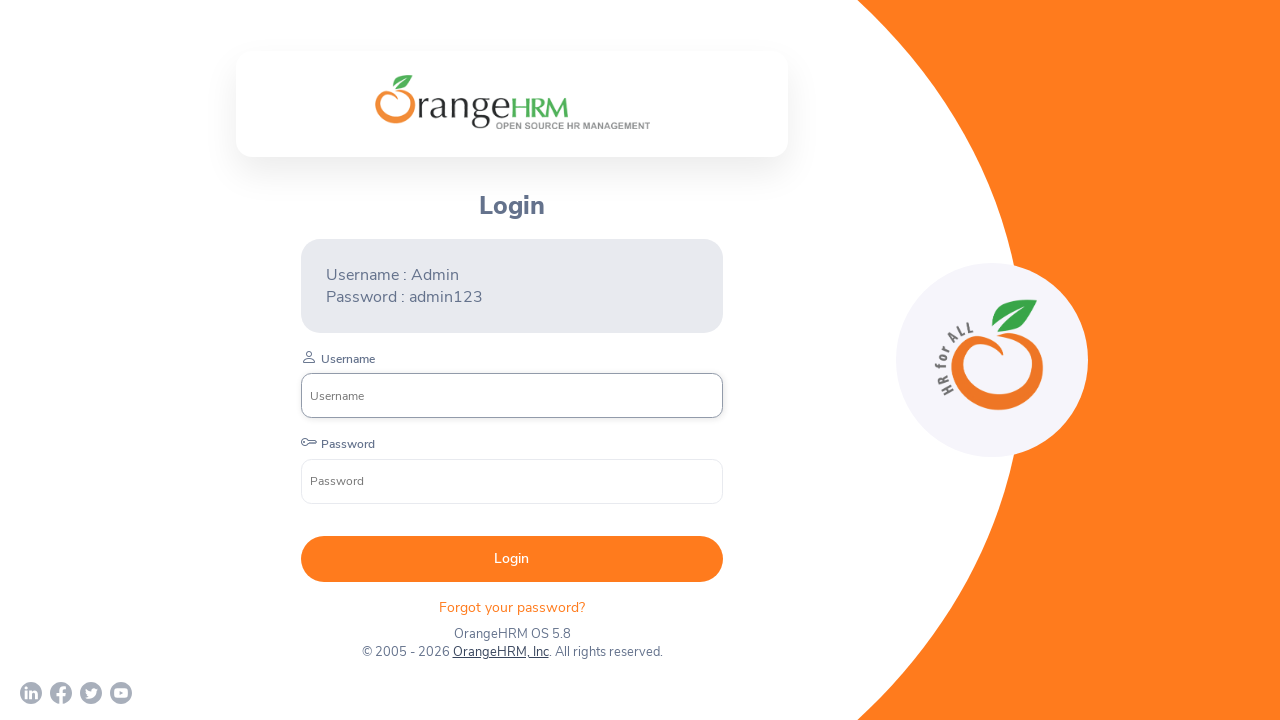

Clicked on 'OrangeHRM, Inc' link on login page at (500, 652) on text=OrangeHRM, Inc
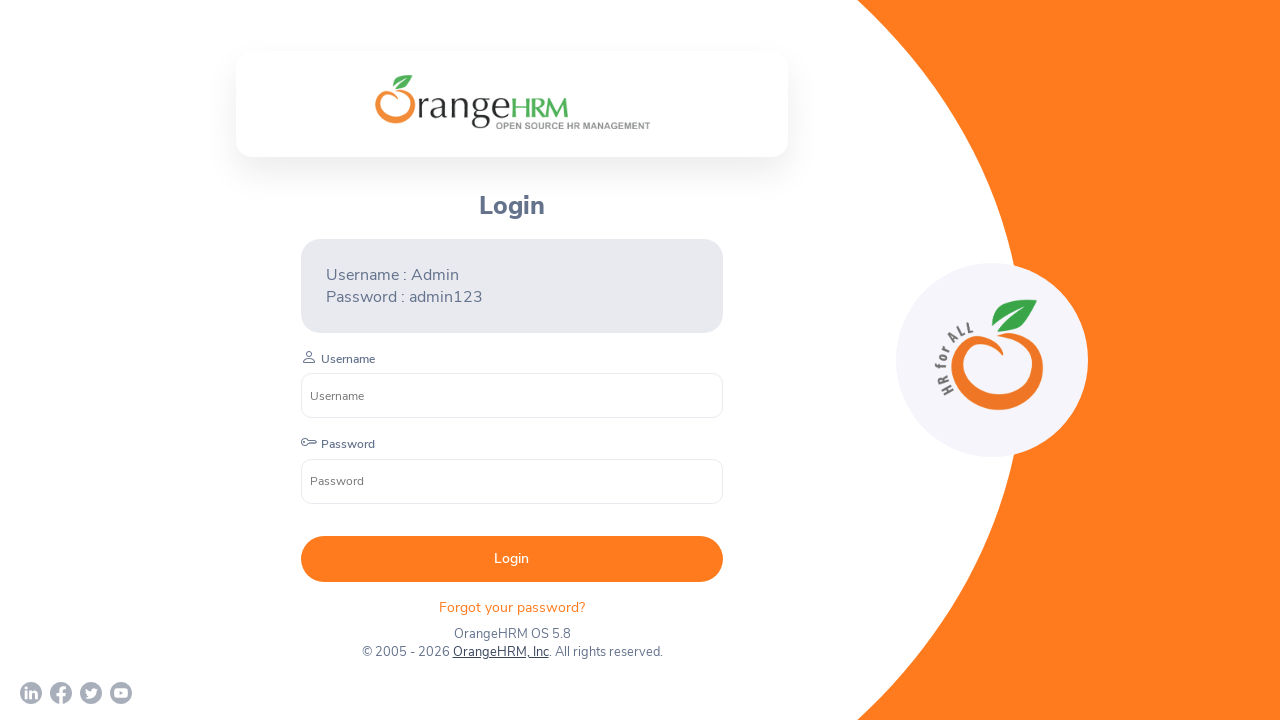

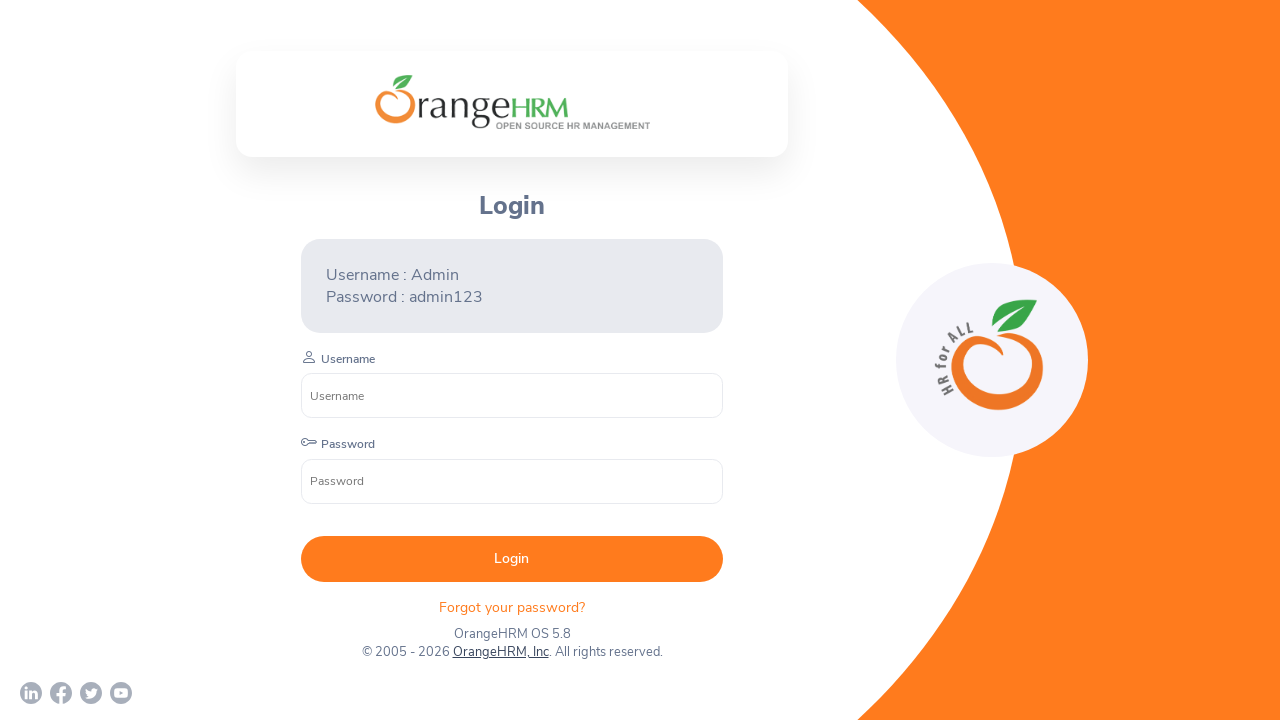